Tests filling a username field and clicking cancel to verify the form is cleared

Starting URL: https://testpages.eviltester.com/styled/basic-html-form-test.html

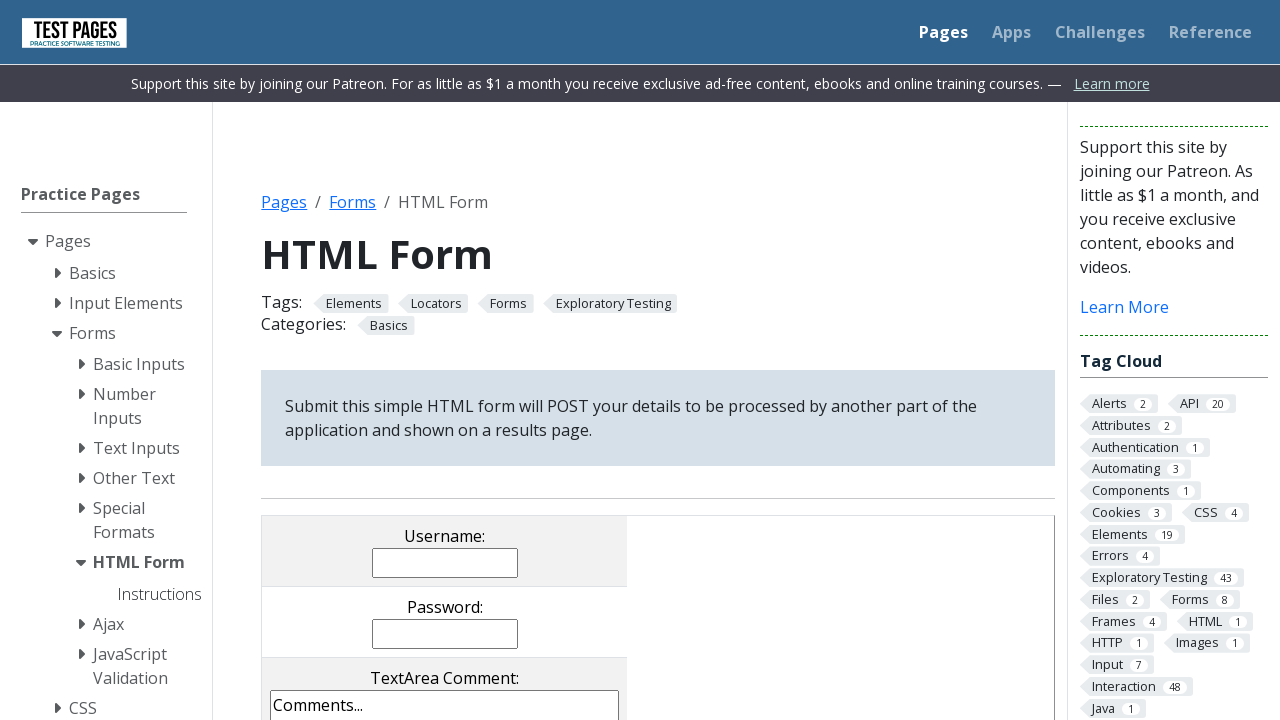

Filled username field with 'Evgeniia' on input[name='username']
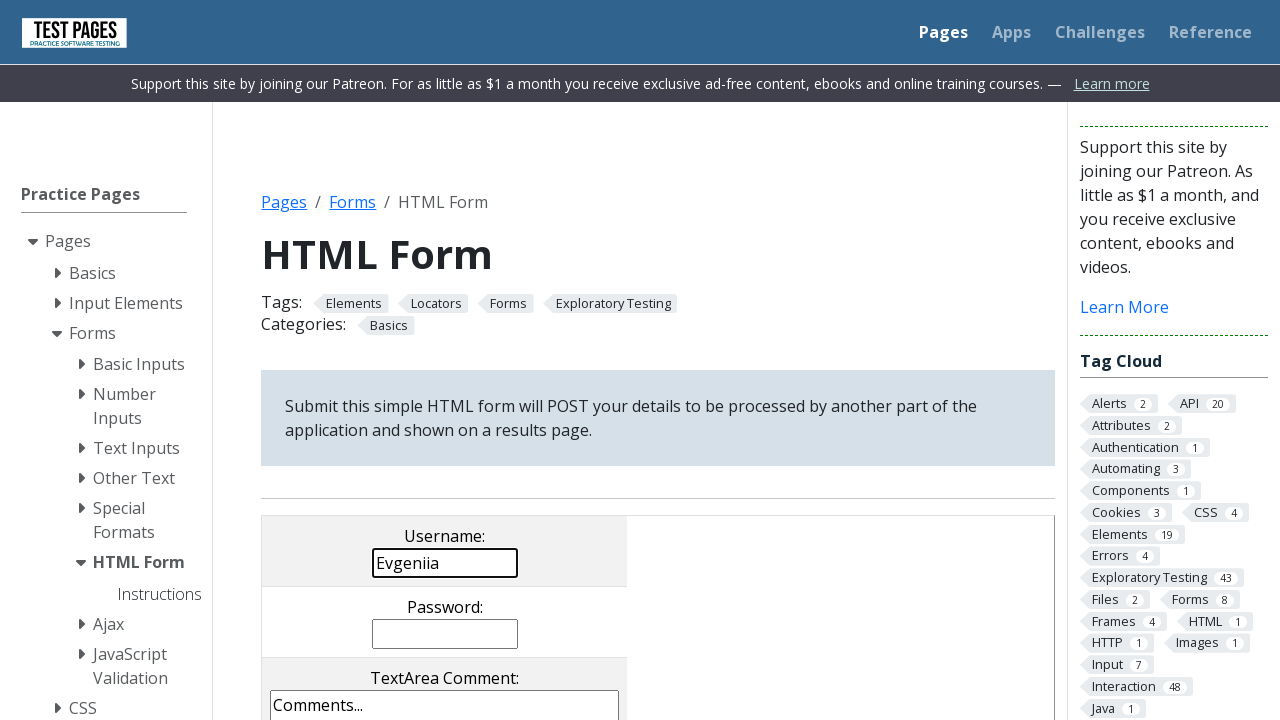

Clicked cancel button to clear the form at (381, 360) on input[value='cancel']
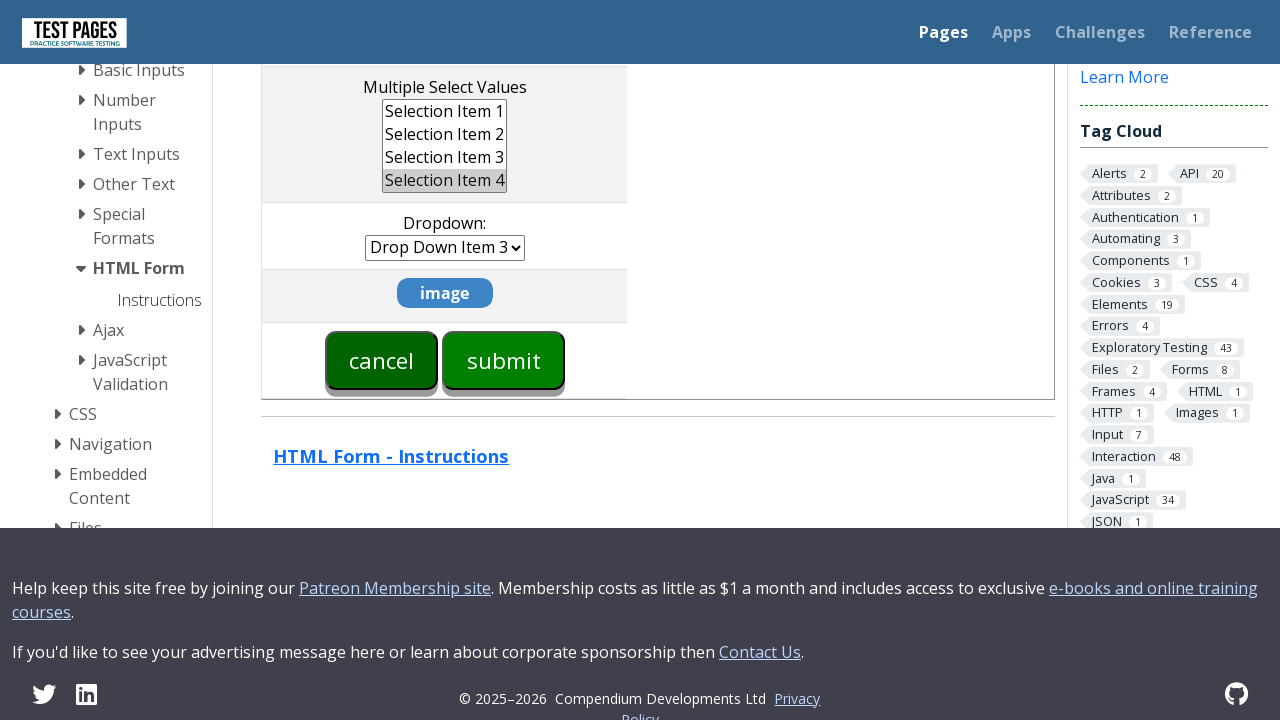

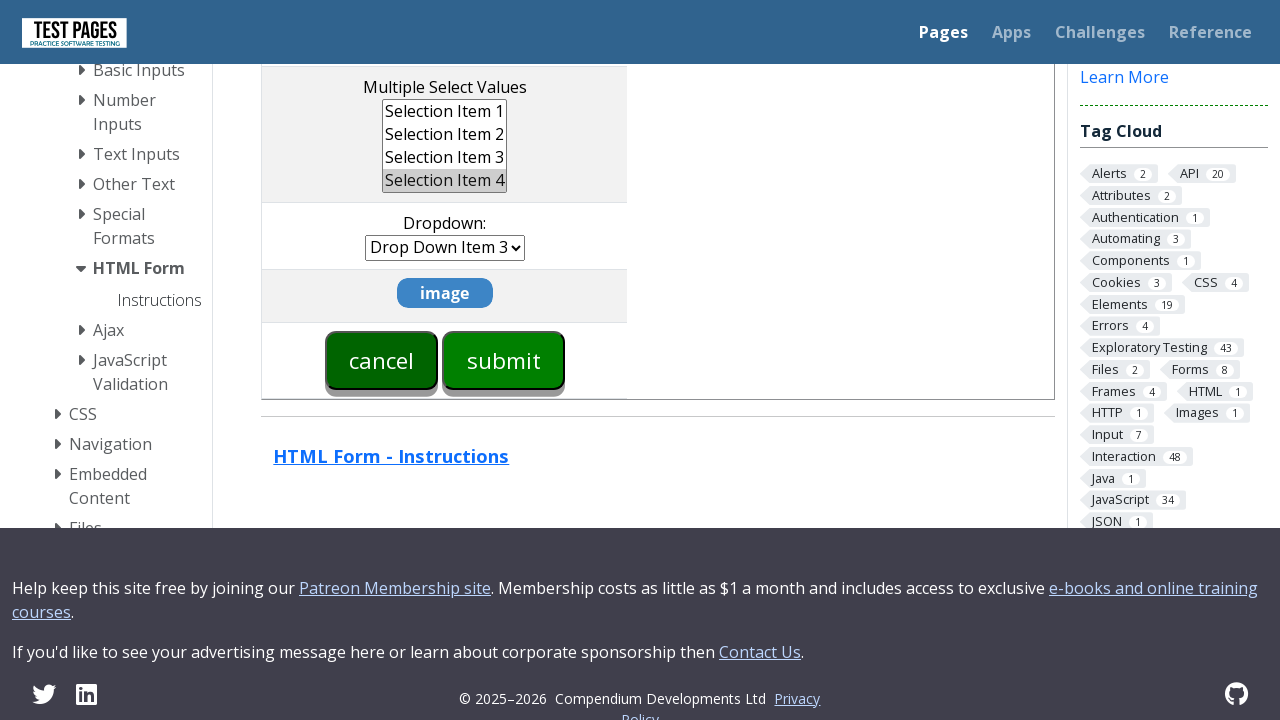